Tests prompt box alert by clicking a button, entering a name in the prompt dialog, accepting it, and verifying the entered name is displayed on the page.

Starting URL: https://demoqa.com/alerts

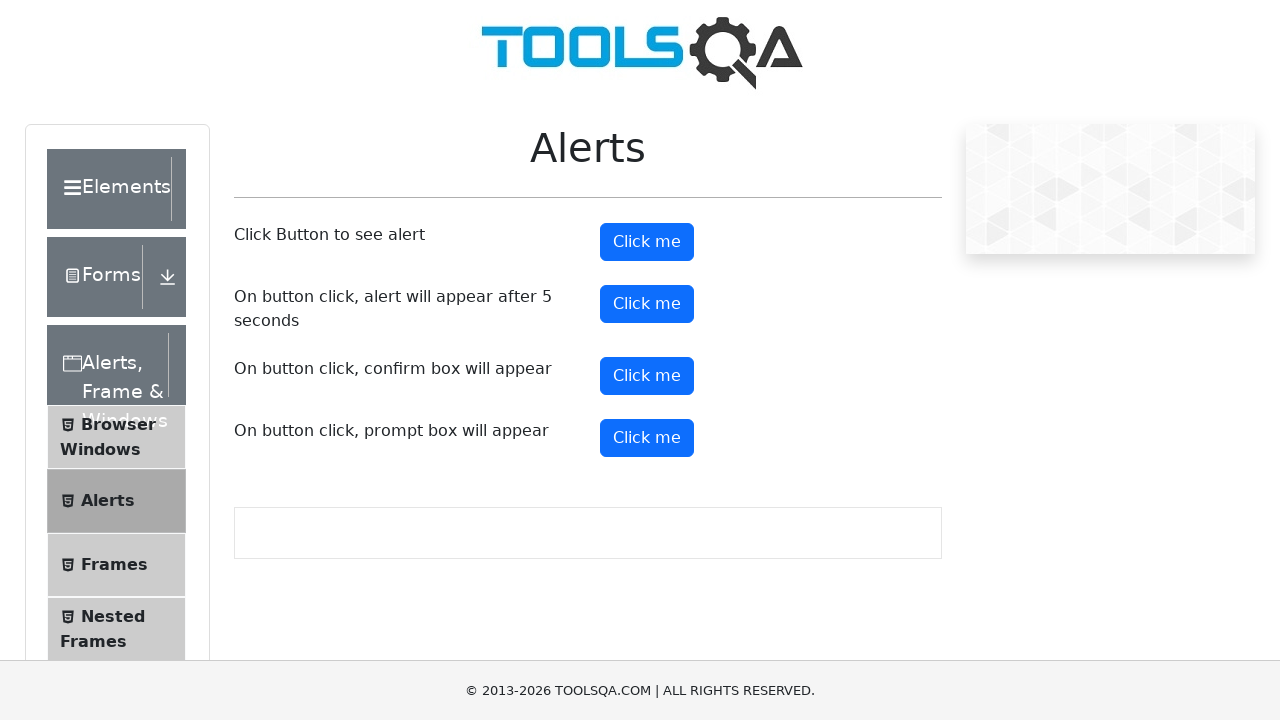

Set up dialog handler to accept prompt with name 'Baho Baba'
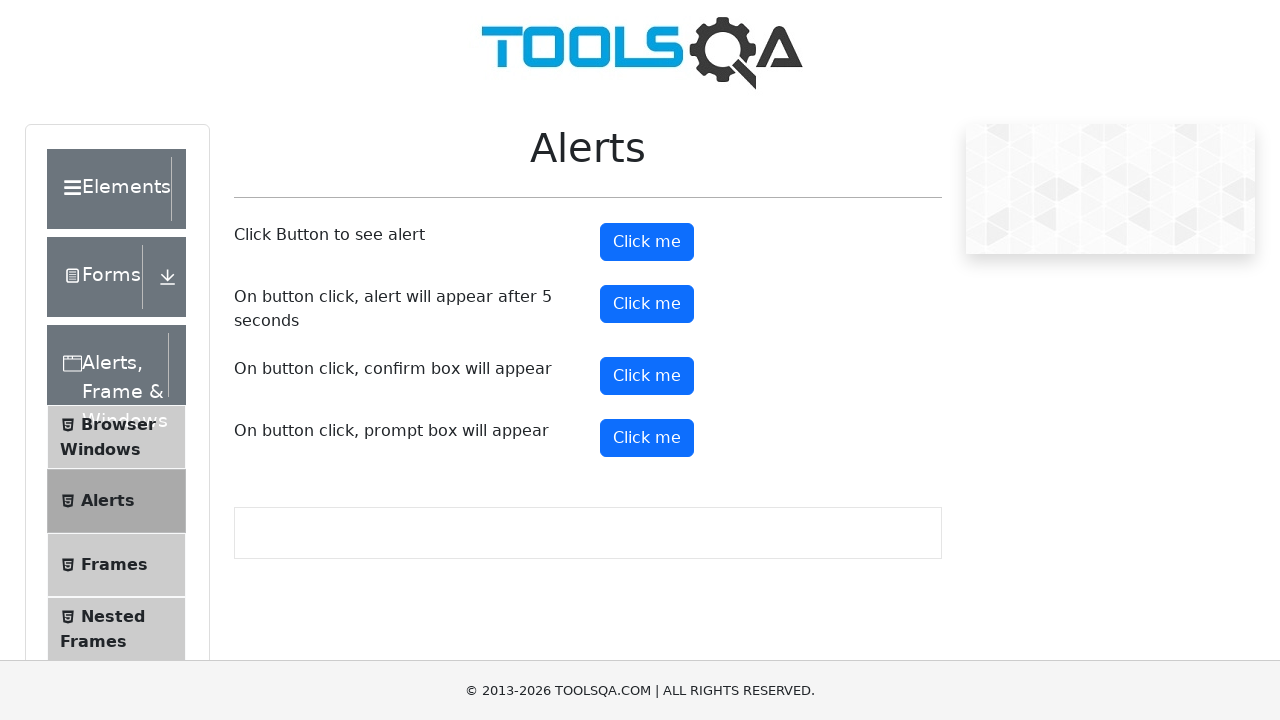

Clicked the fifth button to trigger prompt dialog at (647, 438) on (//*[@type='button'])[5]
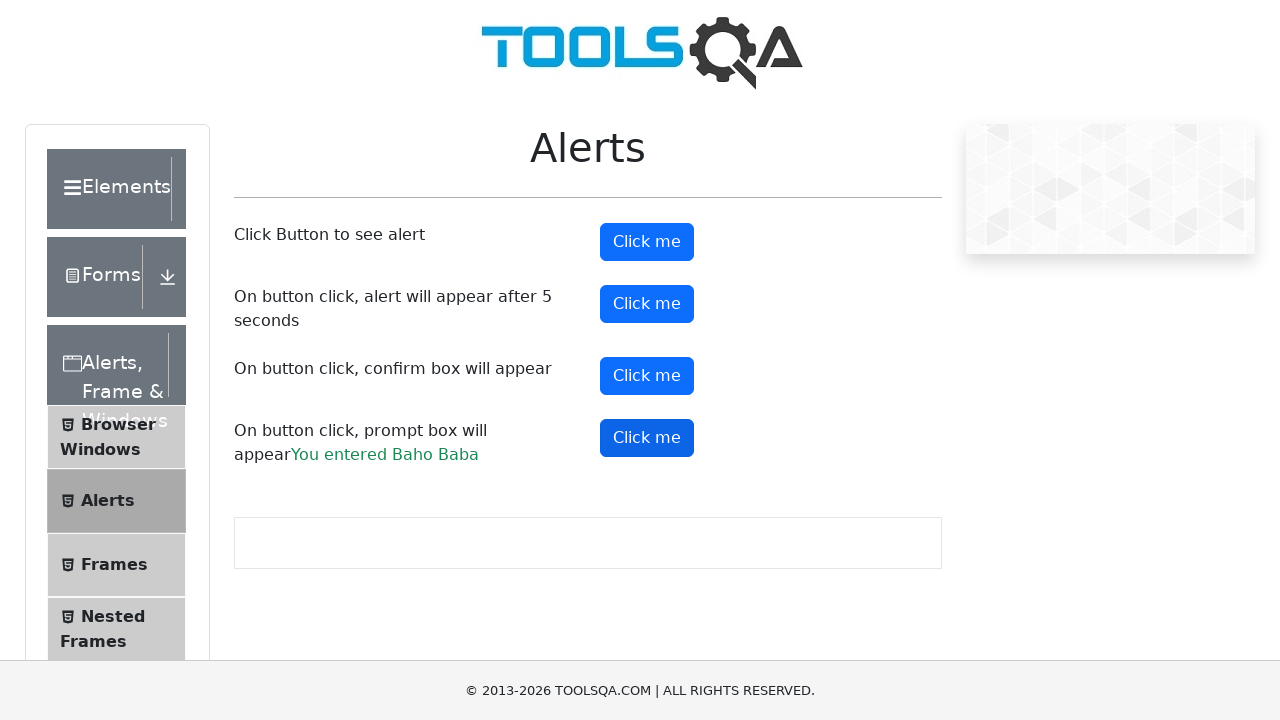

Waited for prompt result element to appear
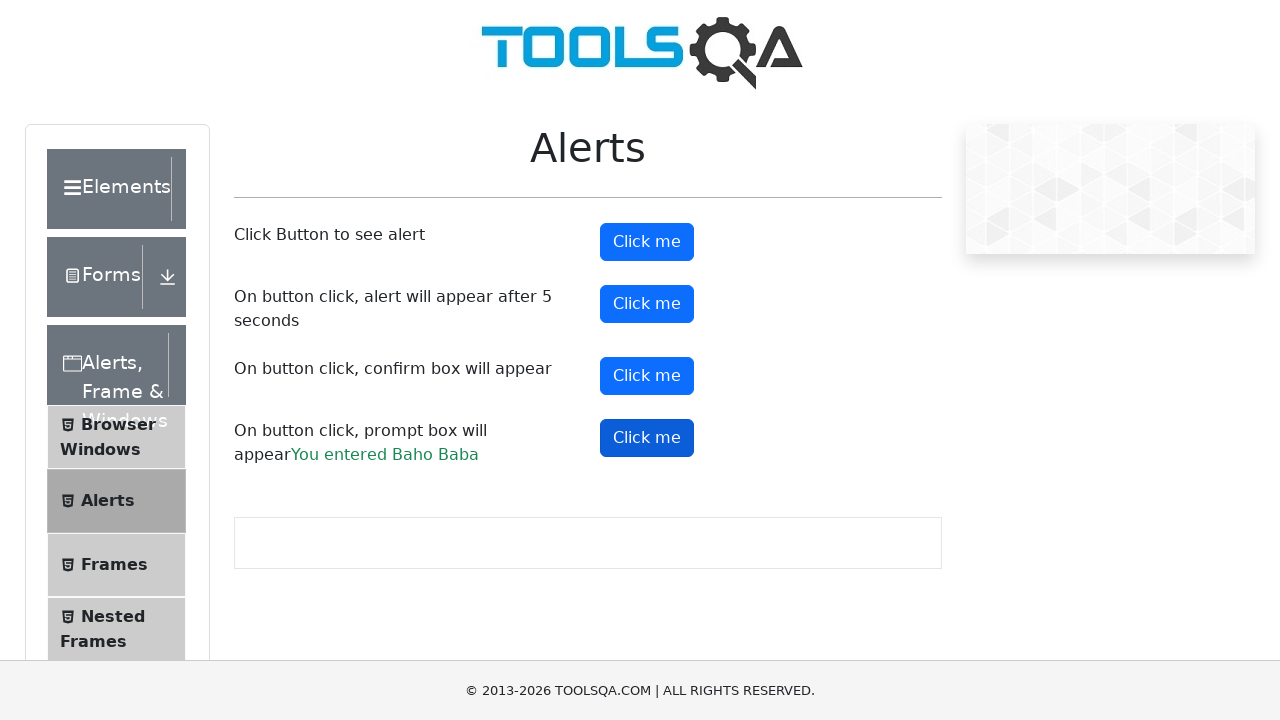

Verified that the prompt result element is visible
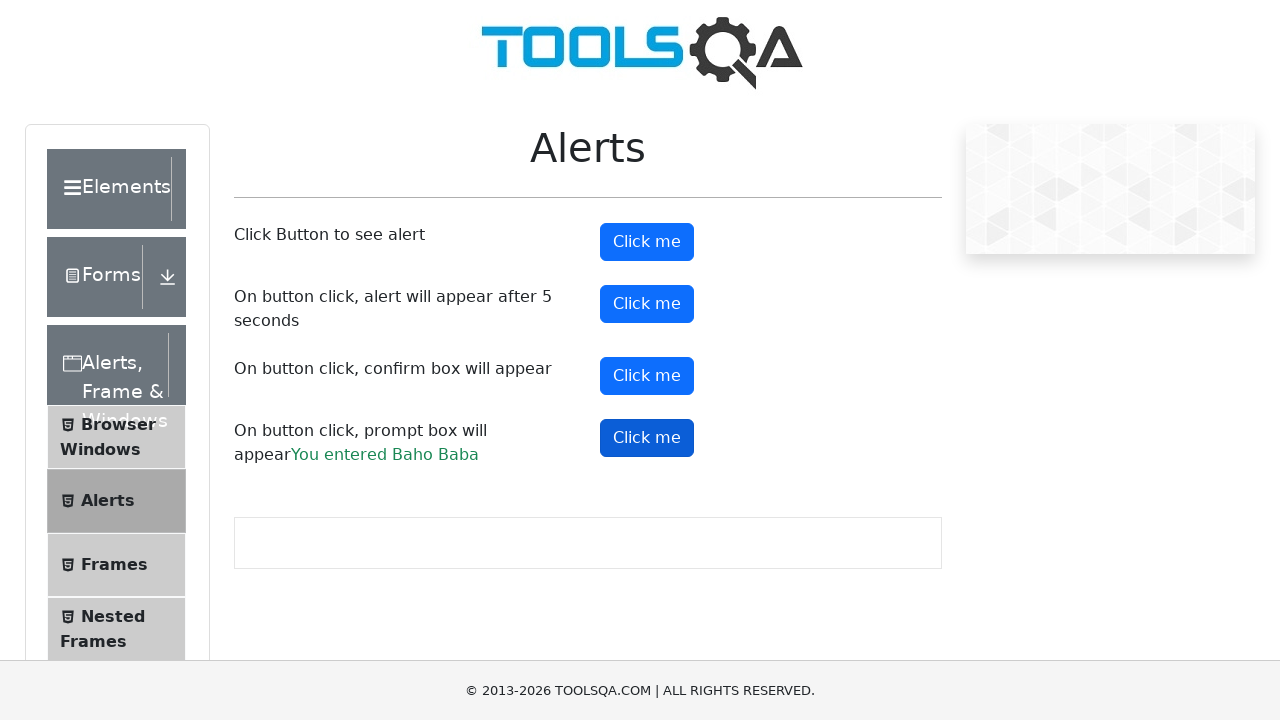

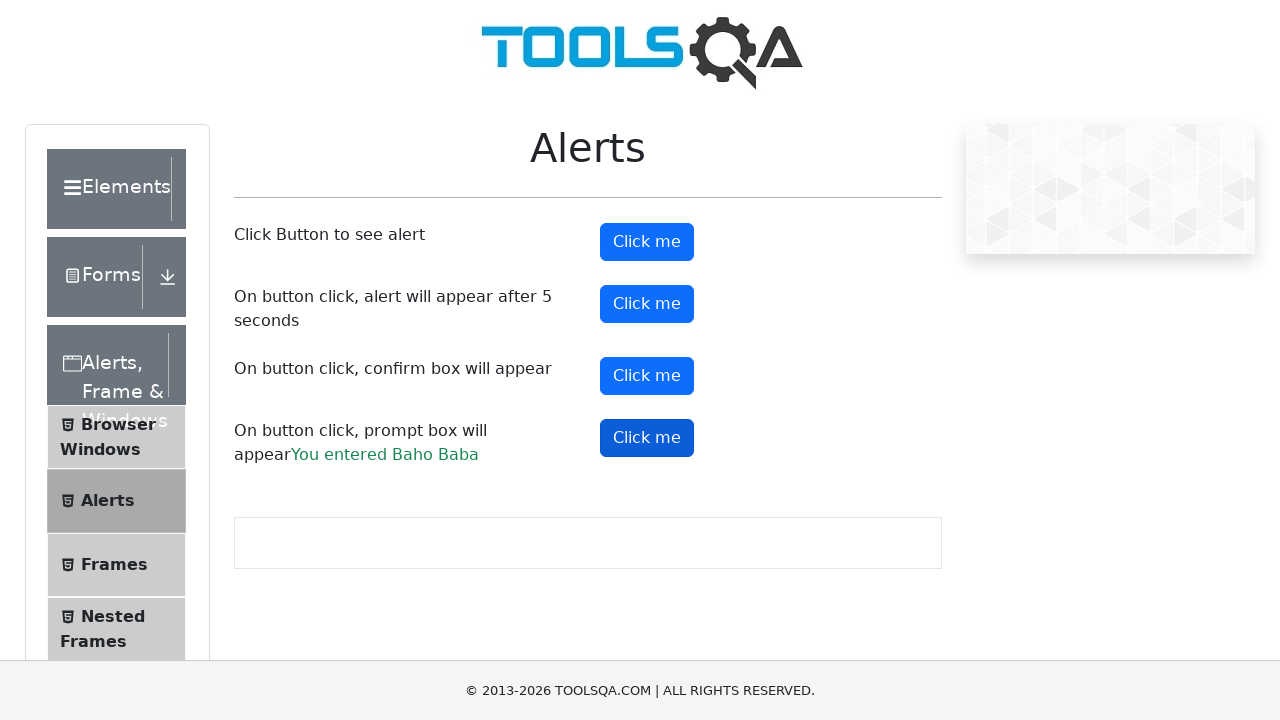